Tests sequence memory by observing flashing squares and clicking them in the correct order, progressing through levels

Starting URL: https://humanbenchmark.com/tests/sequence

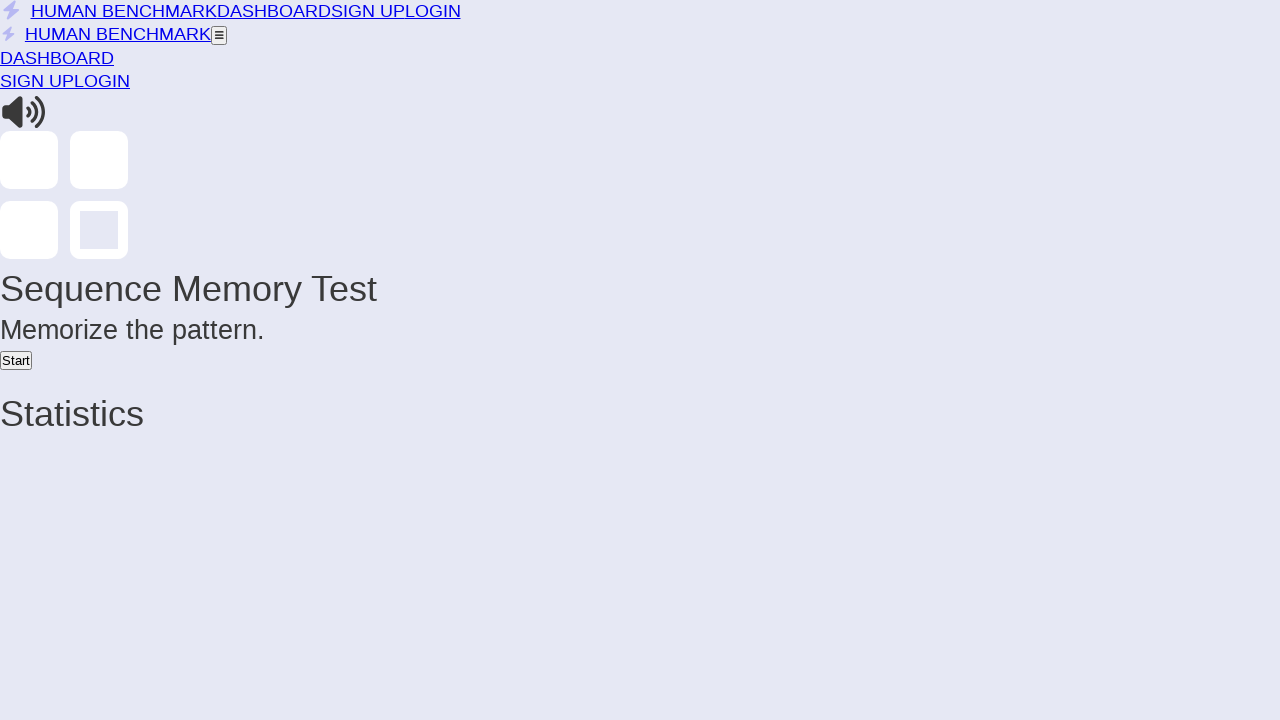

Clicked start button to begin sequence memory test at (16, 360) on xpath=//*[@id="root"]/div/div[4]/div[1]/div/div/div/div[2]/button
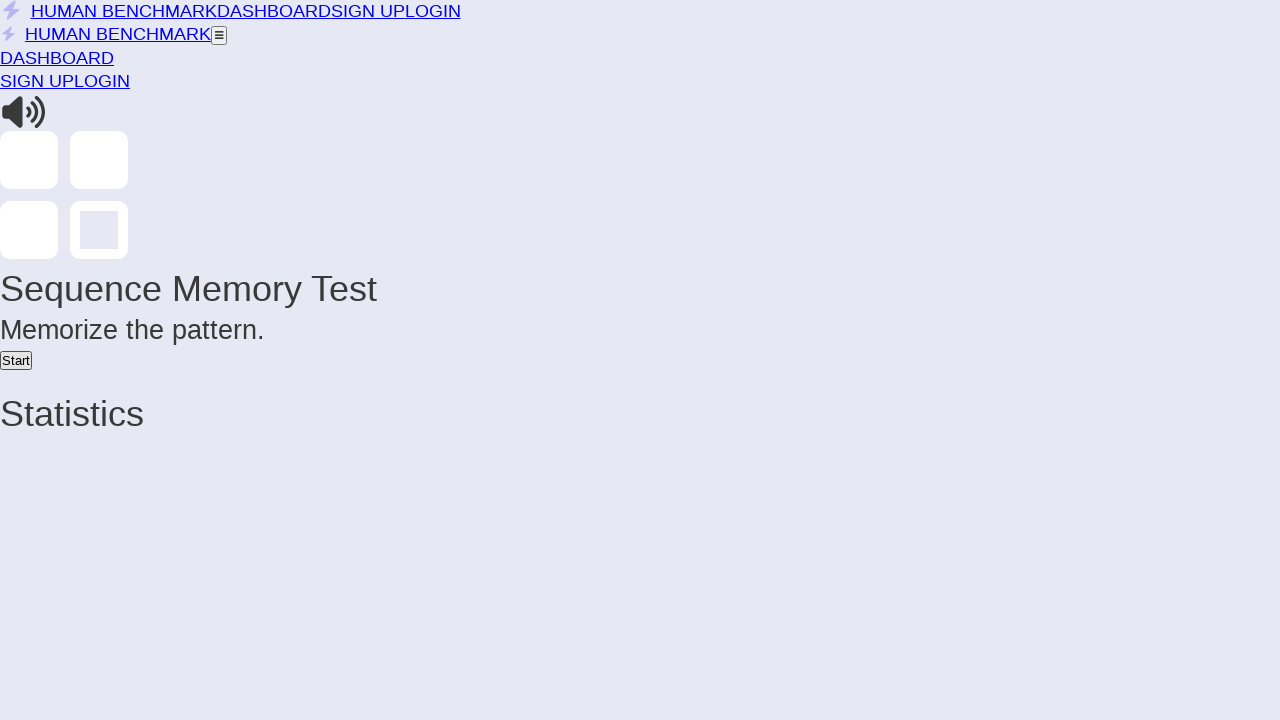

Observed active tile 1 in sequence (level 1)
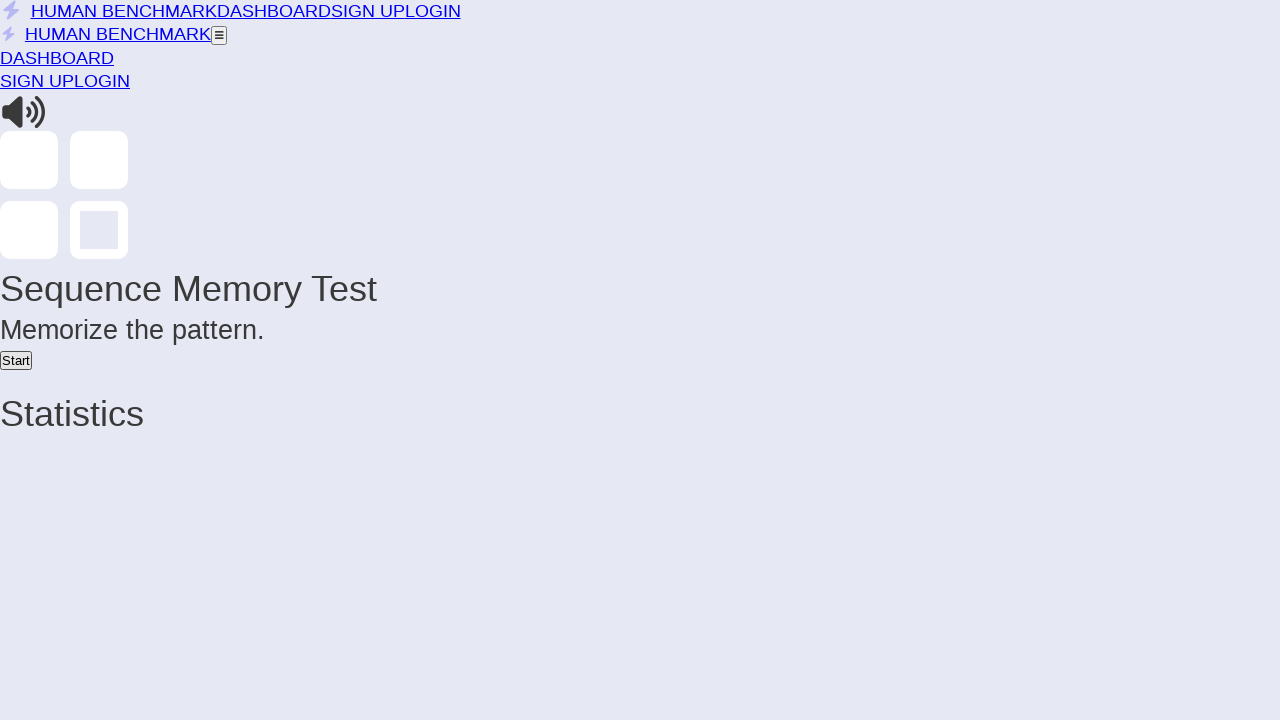

Waited 500ms after observing tile
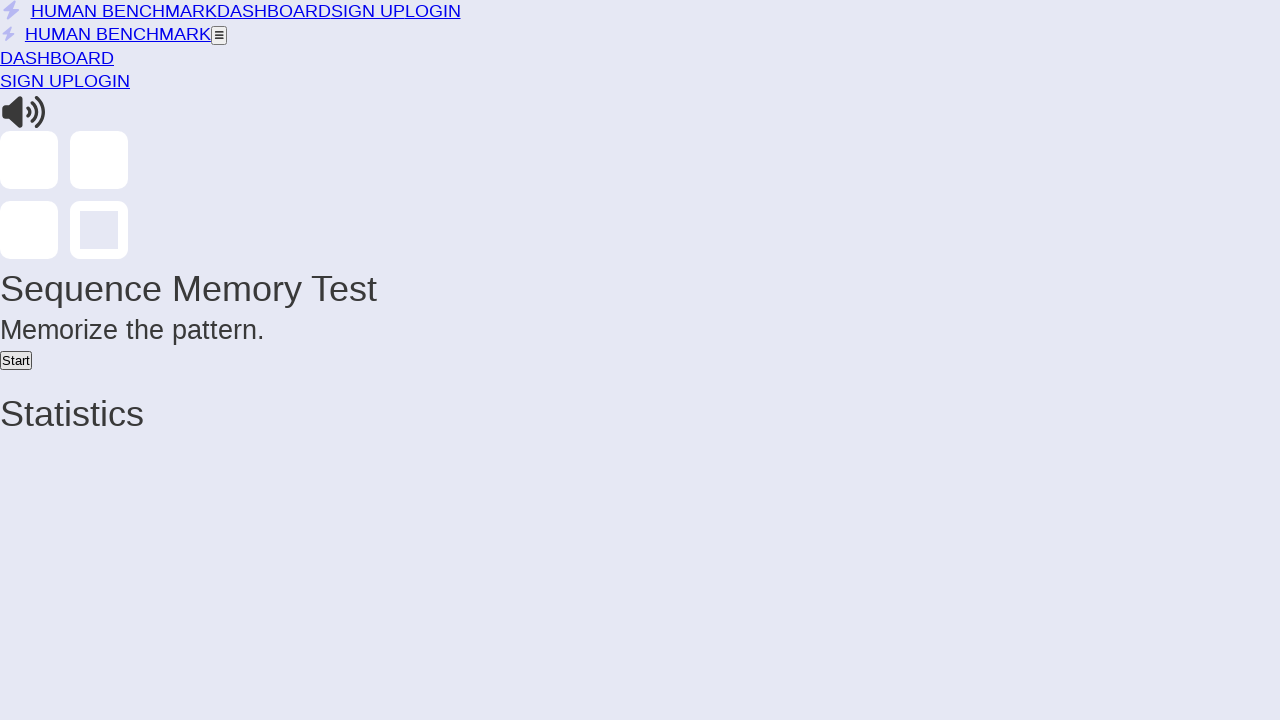

Observed active tile 1 in sequence (level 2)
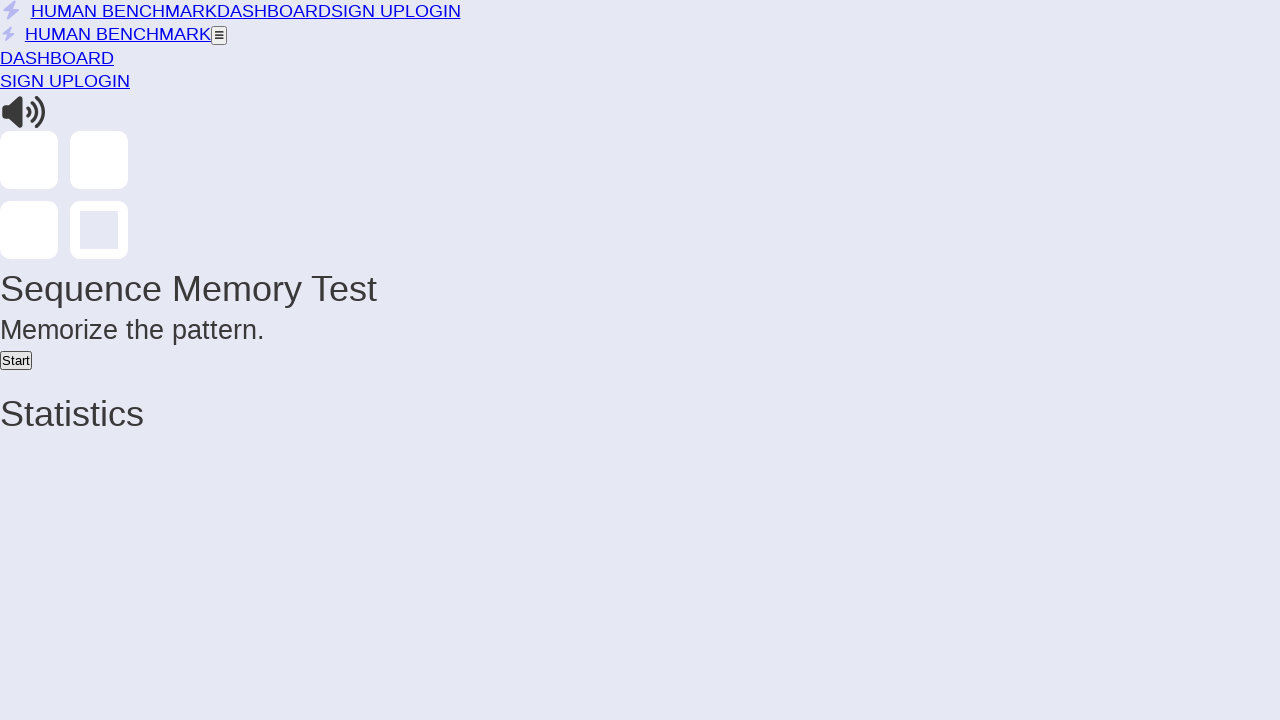

Waited 500ms after observing tile
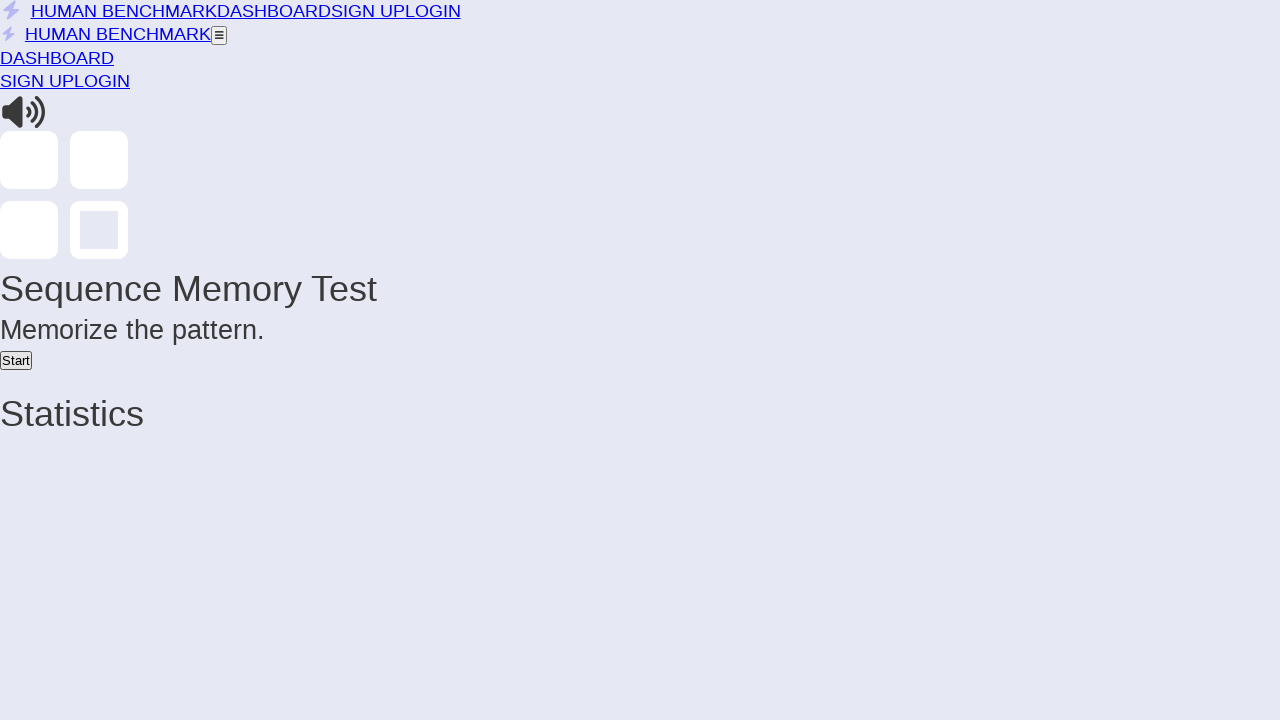

Observed active tile 2 in sequence (level 2)
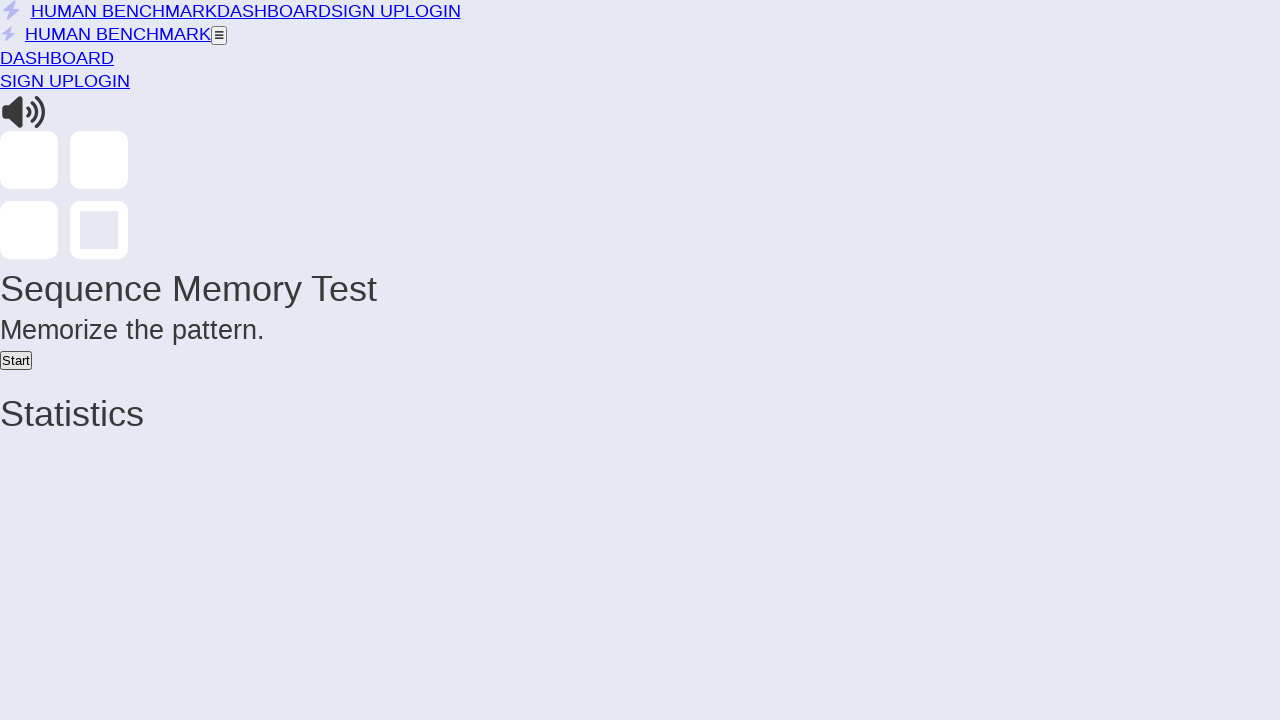

Waited 500ms after observing tile
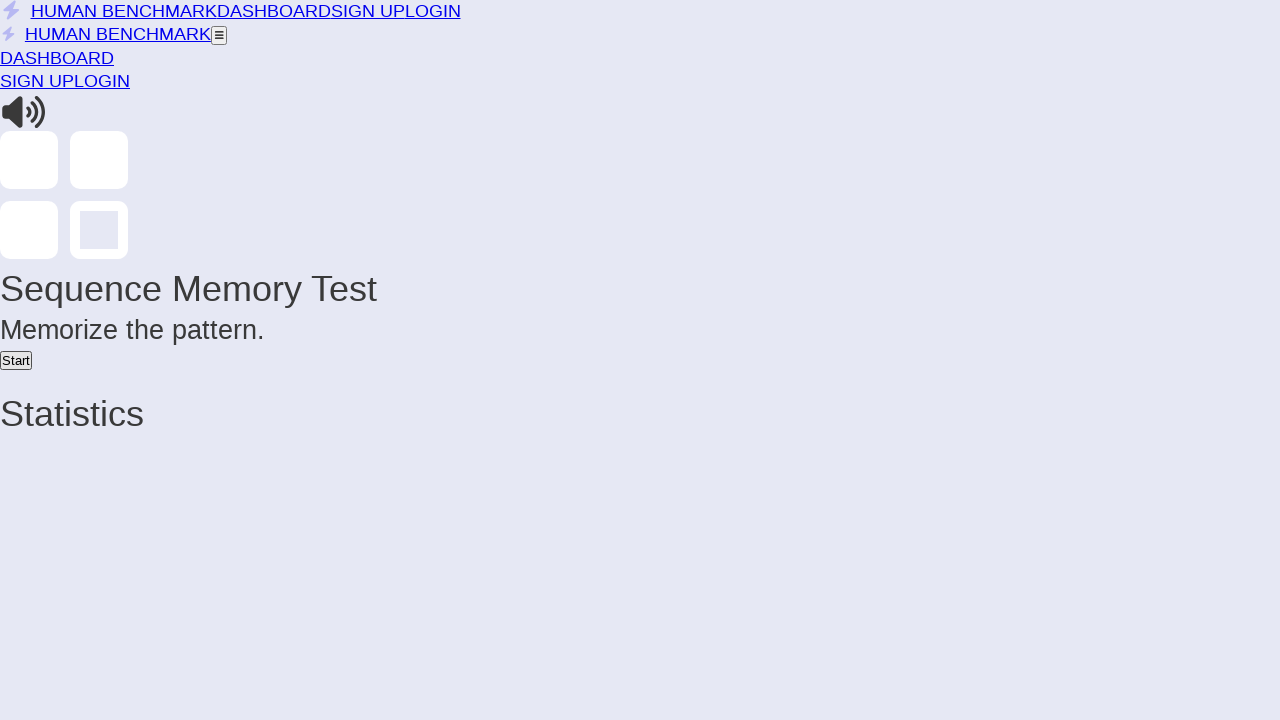

Observed active tile 1 in sequence (level 3)
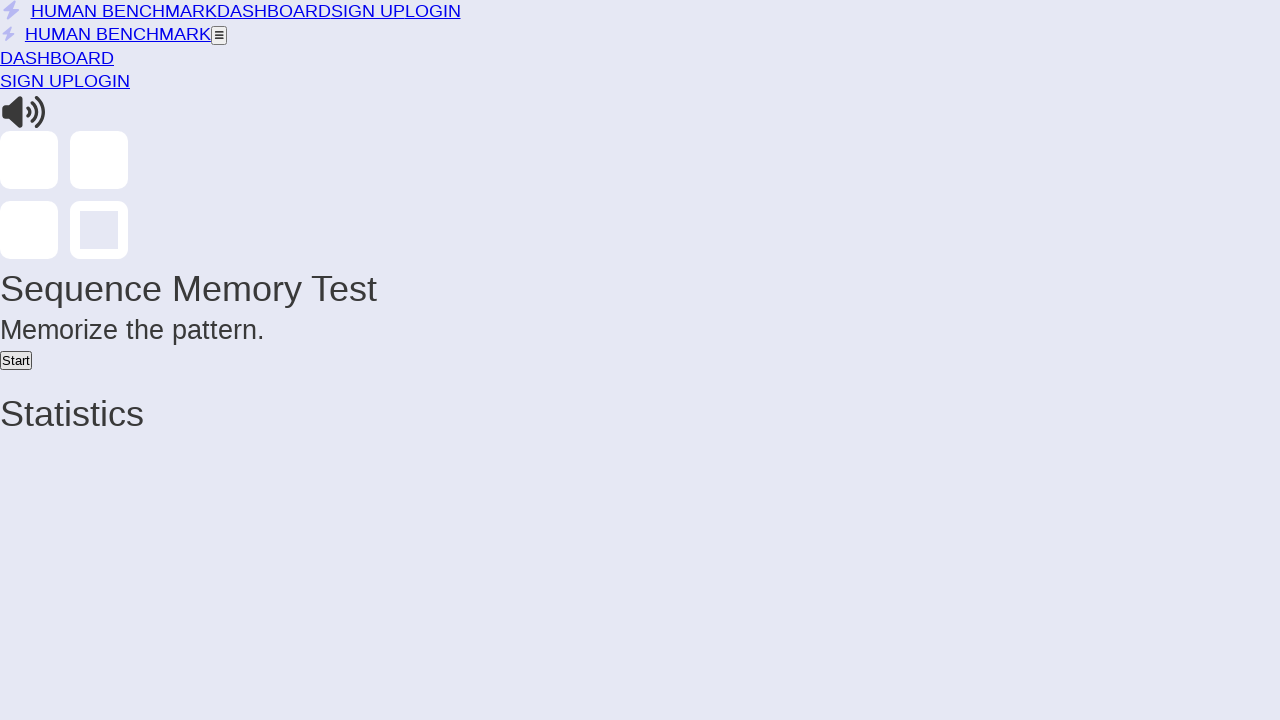

Waited 500ms after observing tile
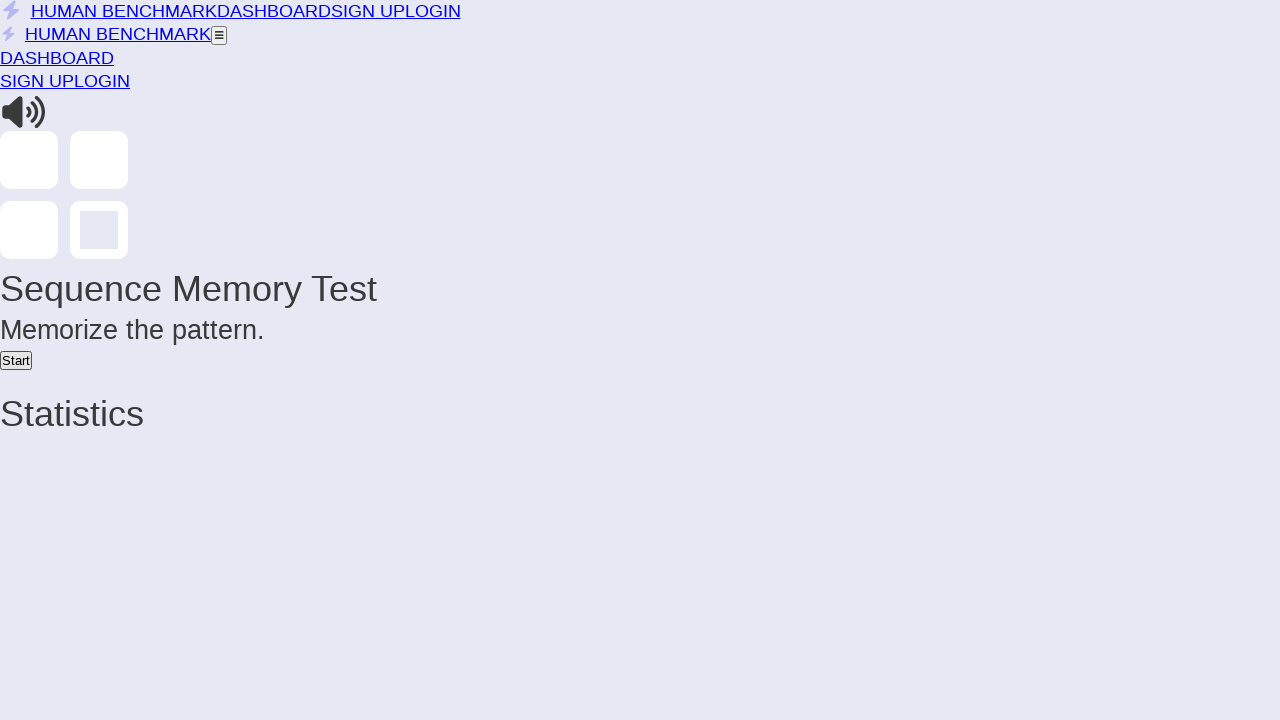

Observed active tile 2 in sequence (level 3)
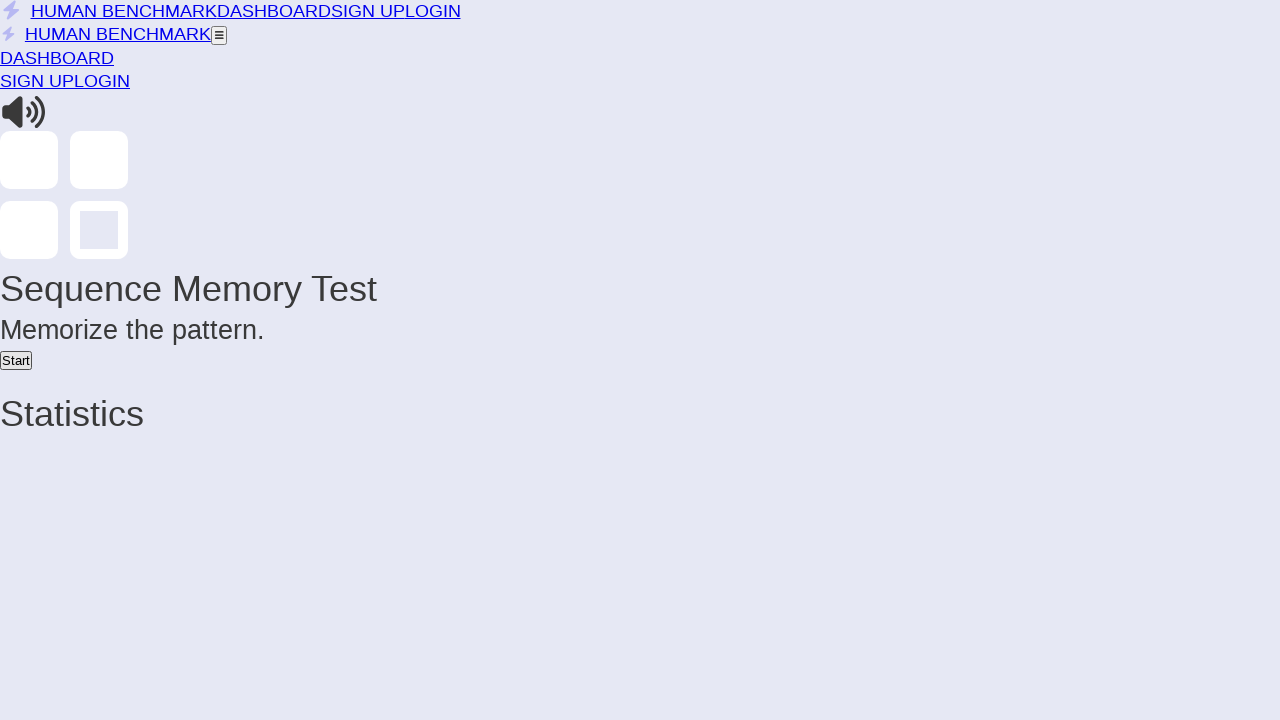

Waited 500ms after observing tile
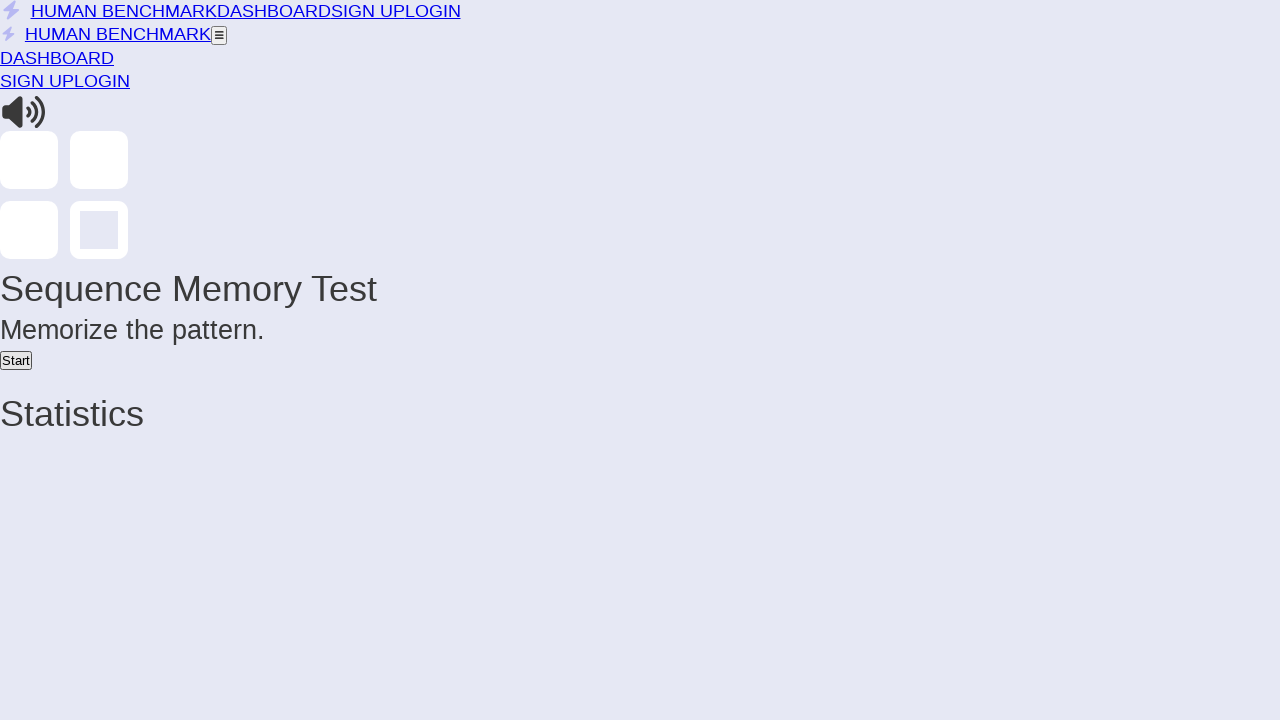

Observed active tile 3 in sequence (level 3)
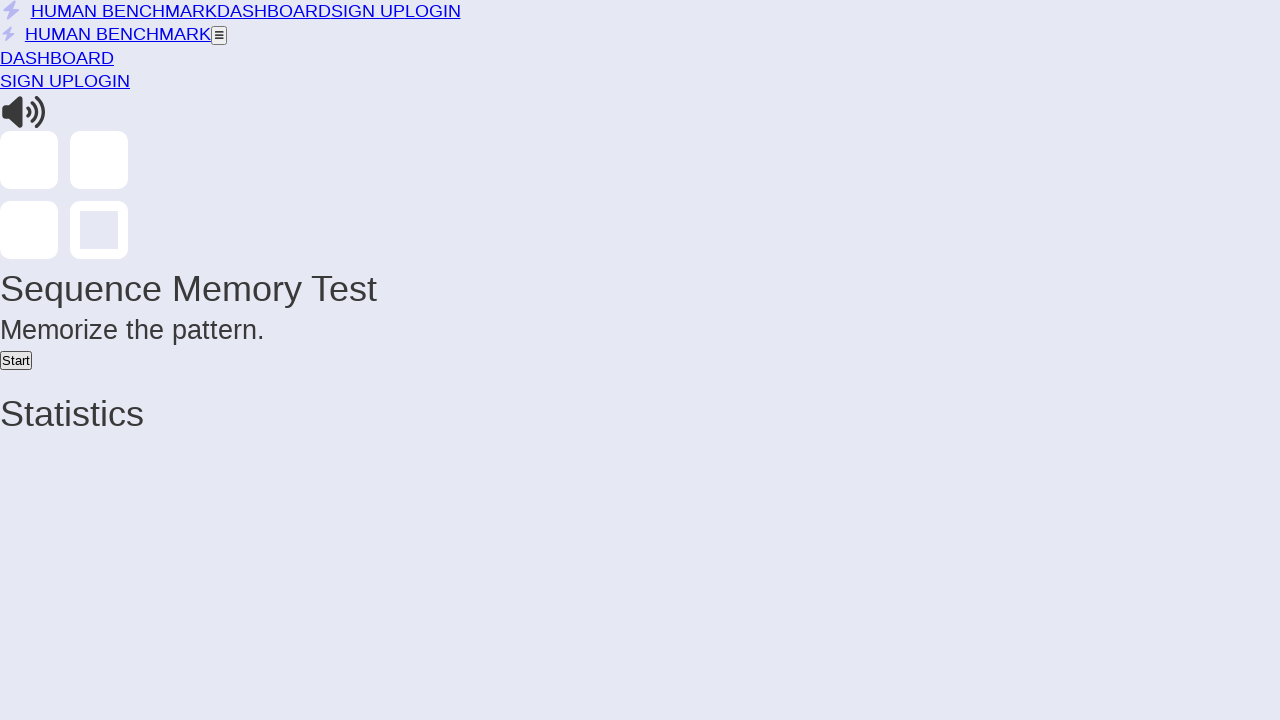

Waited 500ms after observing tile
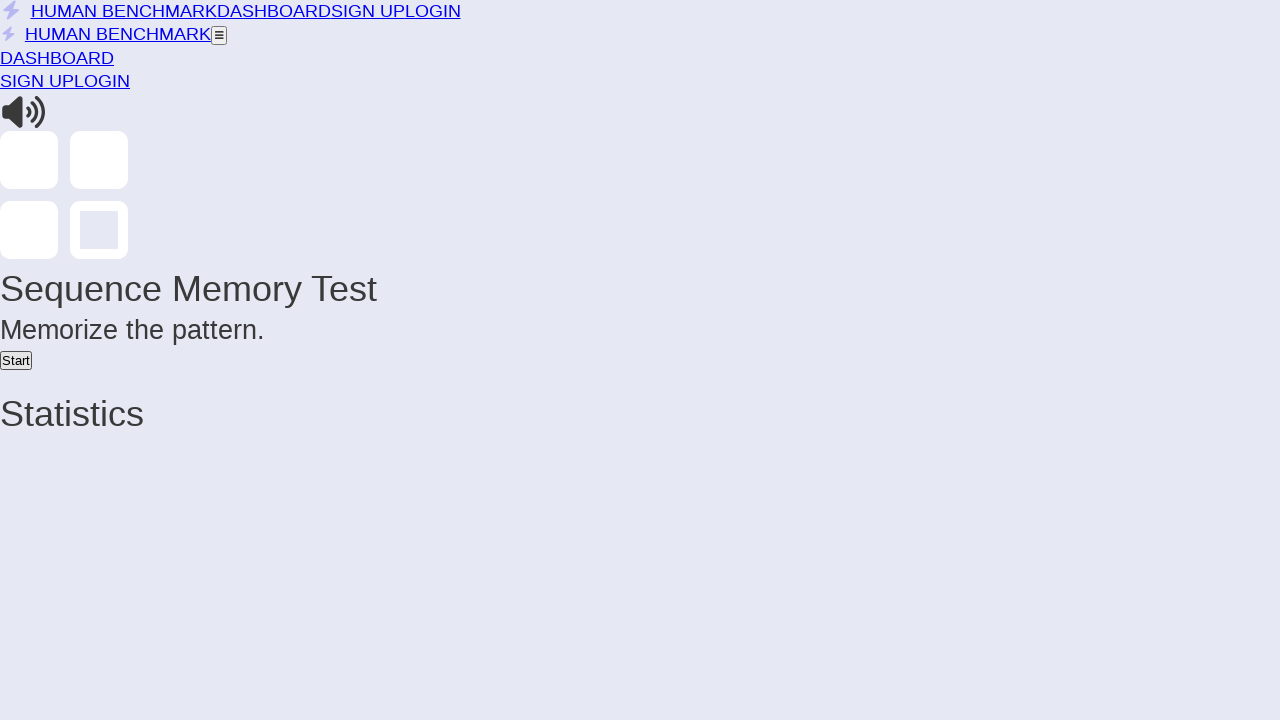

Observed active tile 1 in sequence (level 4)
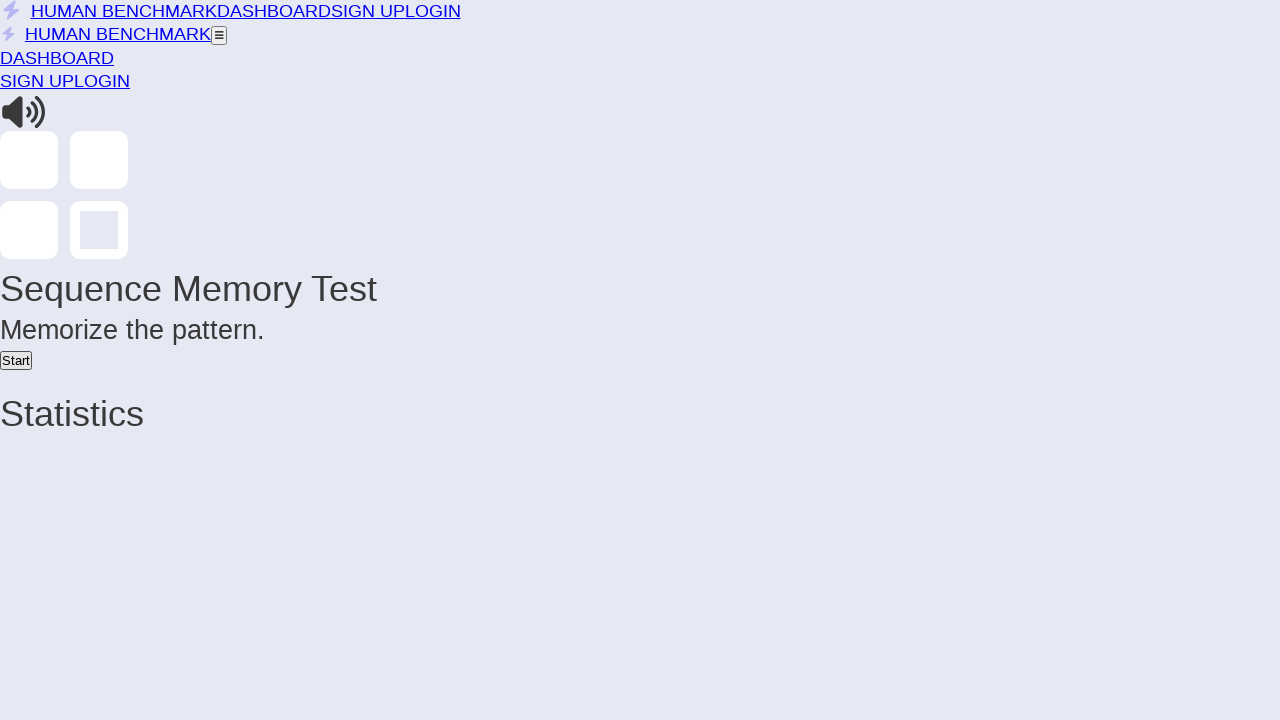

Waited 500ms after observing tile
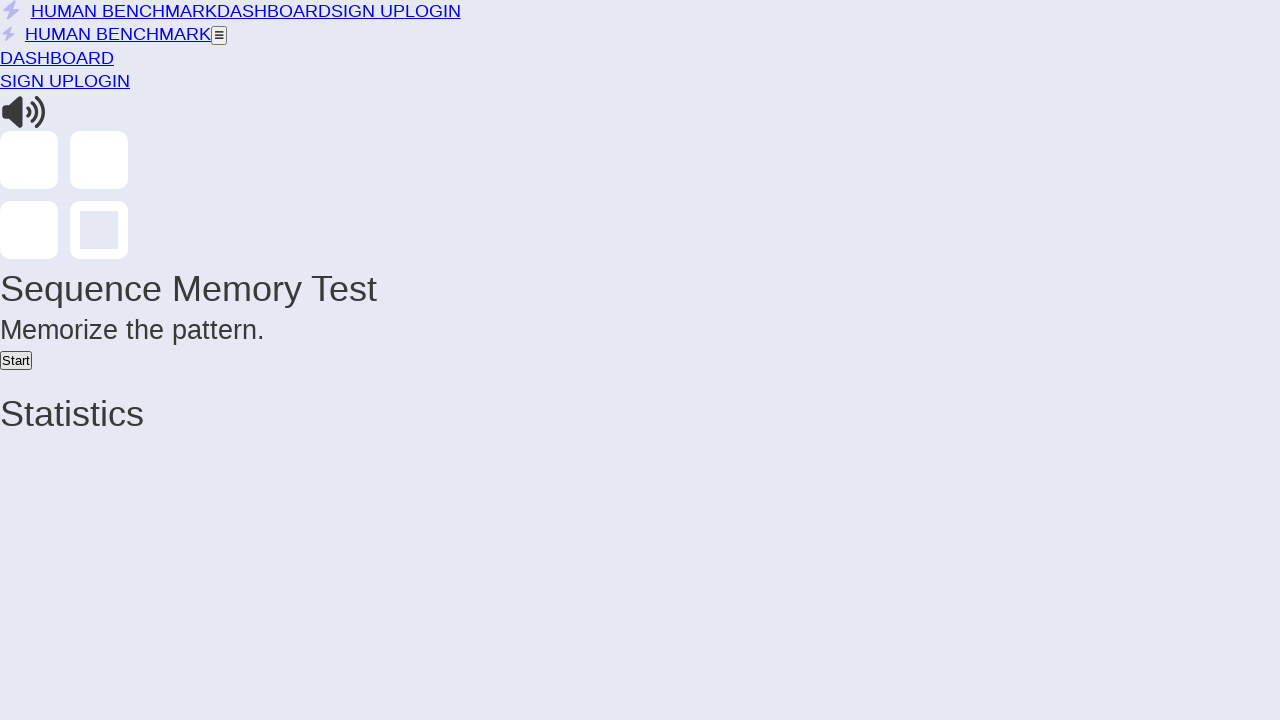

Observed active tile 2 in sequence (level 4)
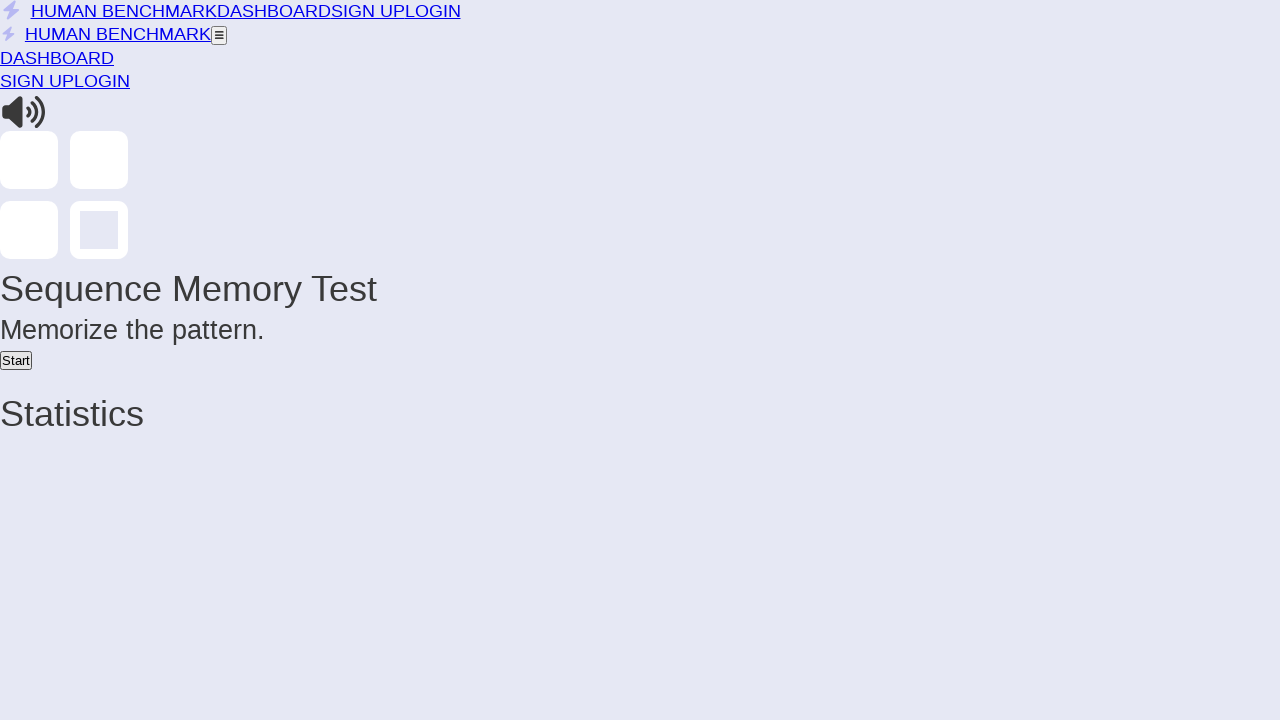

Waited 500ms after observing tile
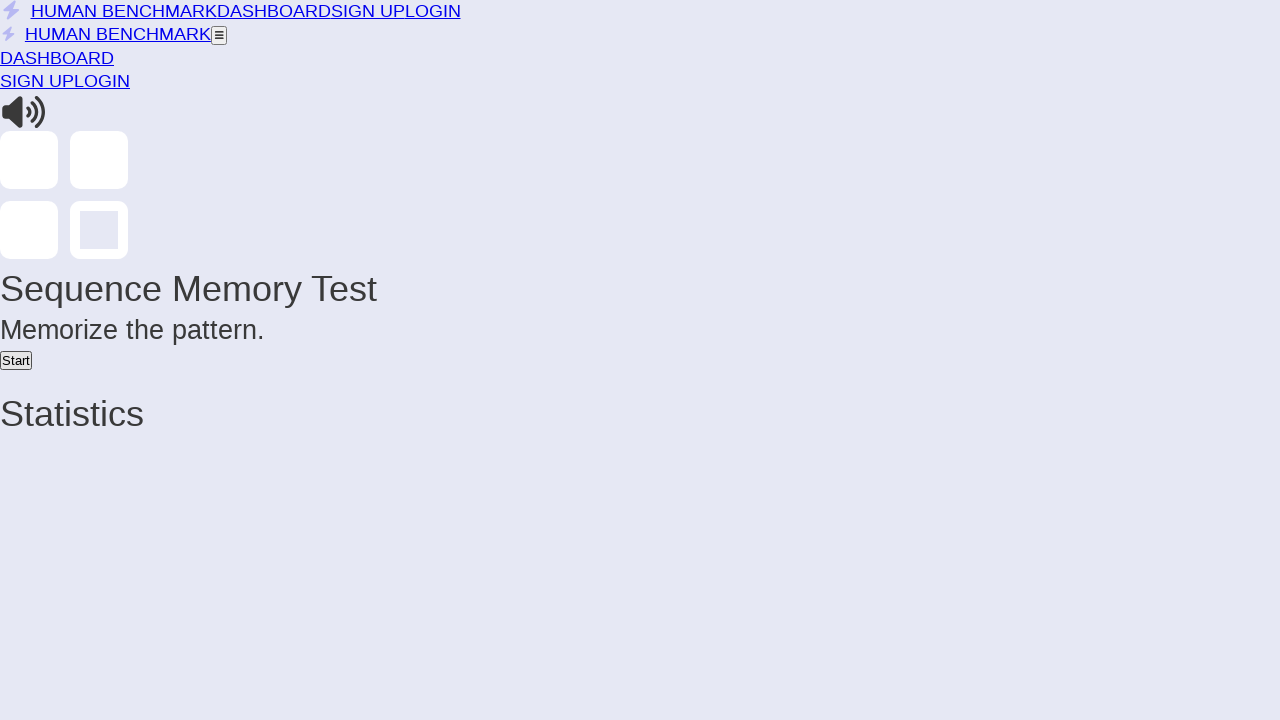

Observed active tile 3 in sequence (level 4)
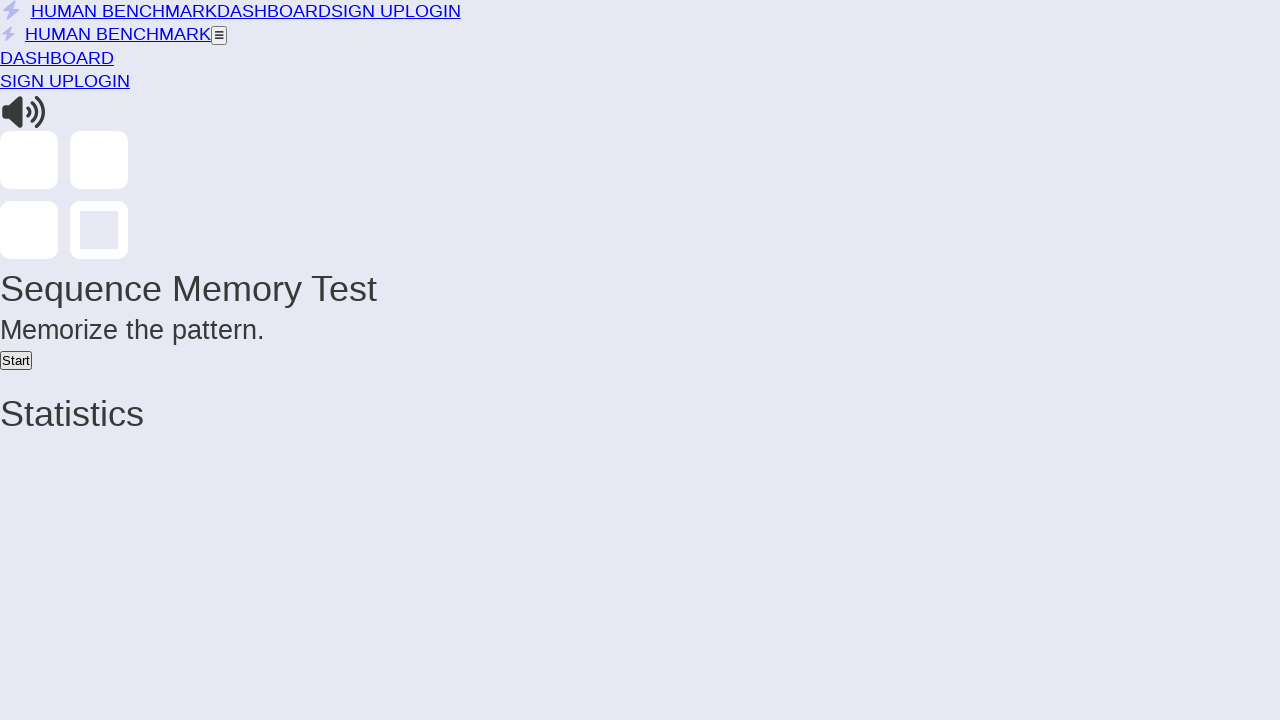

Waited 500ms after observing tile
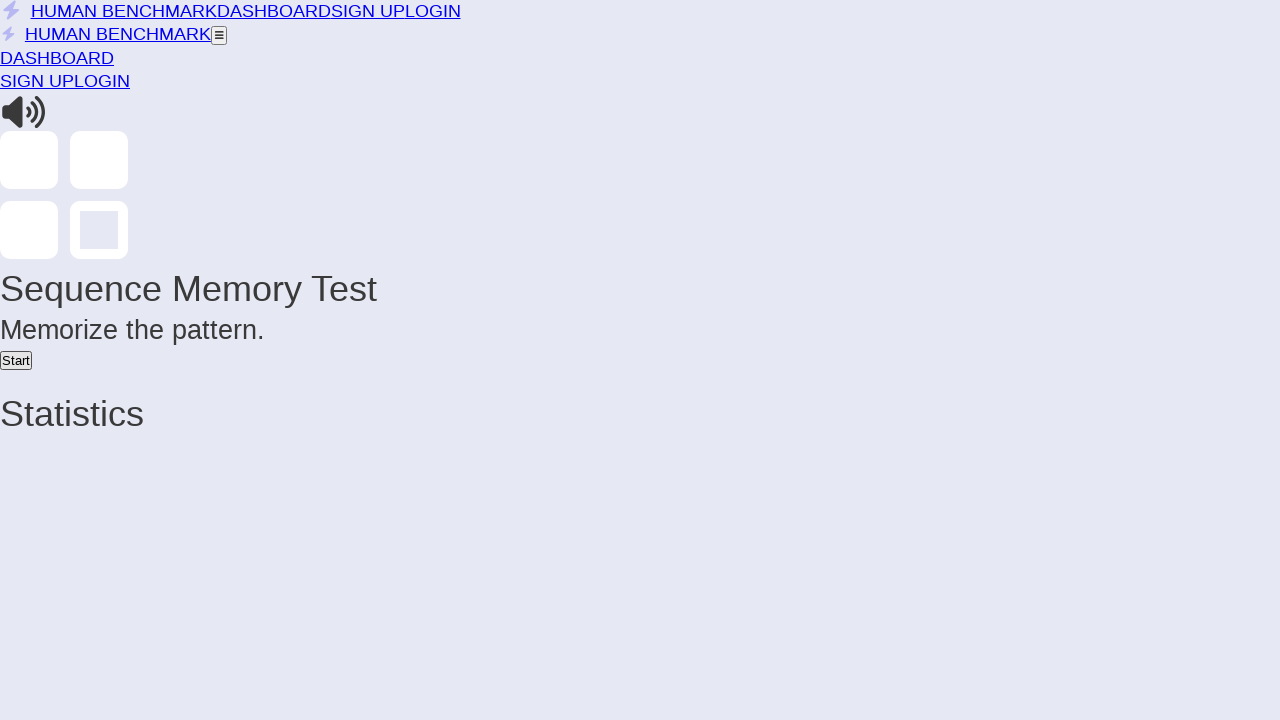

Observed active tile 4 in sequence (level 4)
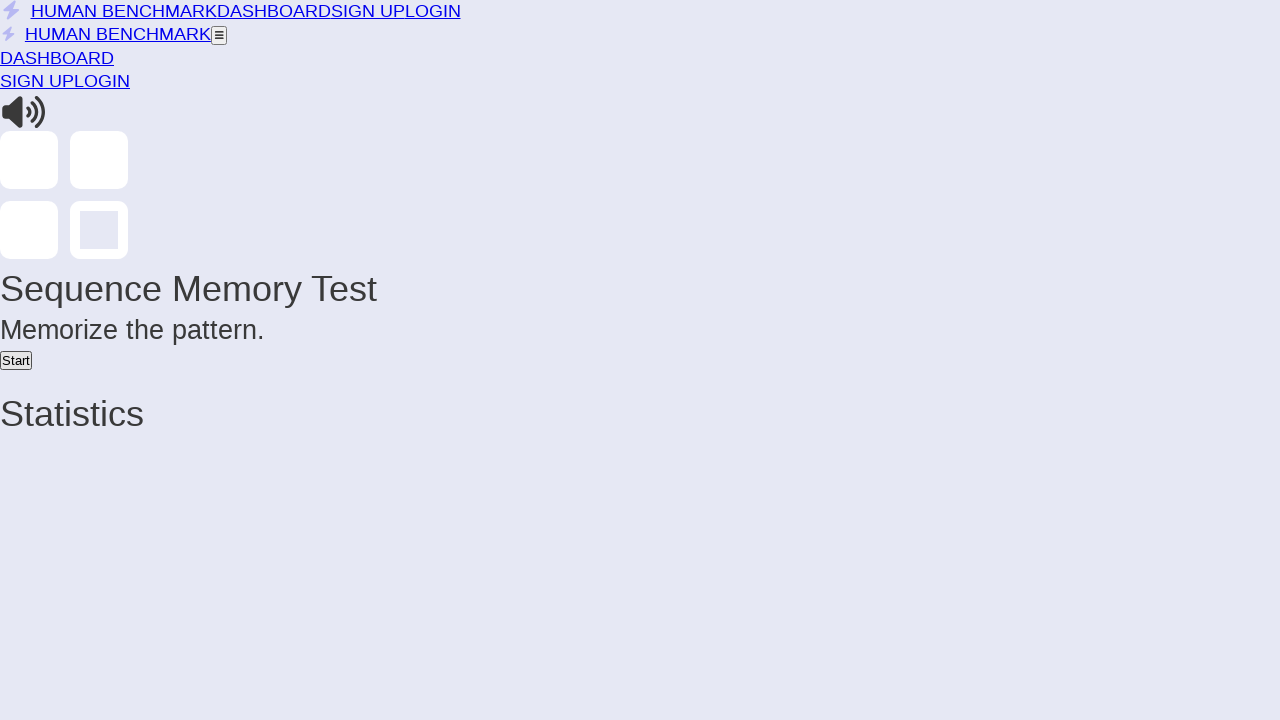

Waited 500ms after observing tile
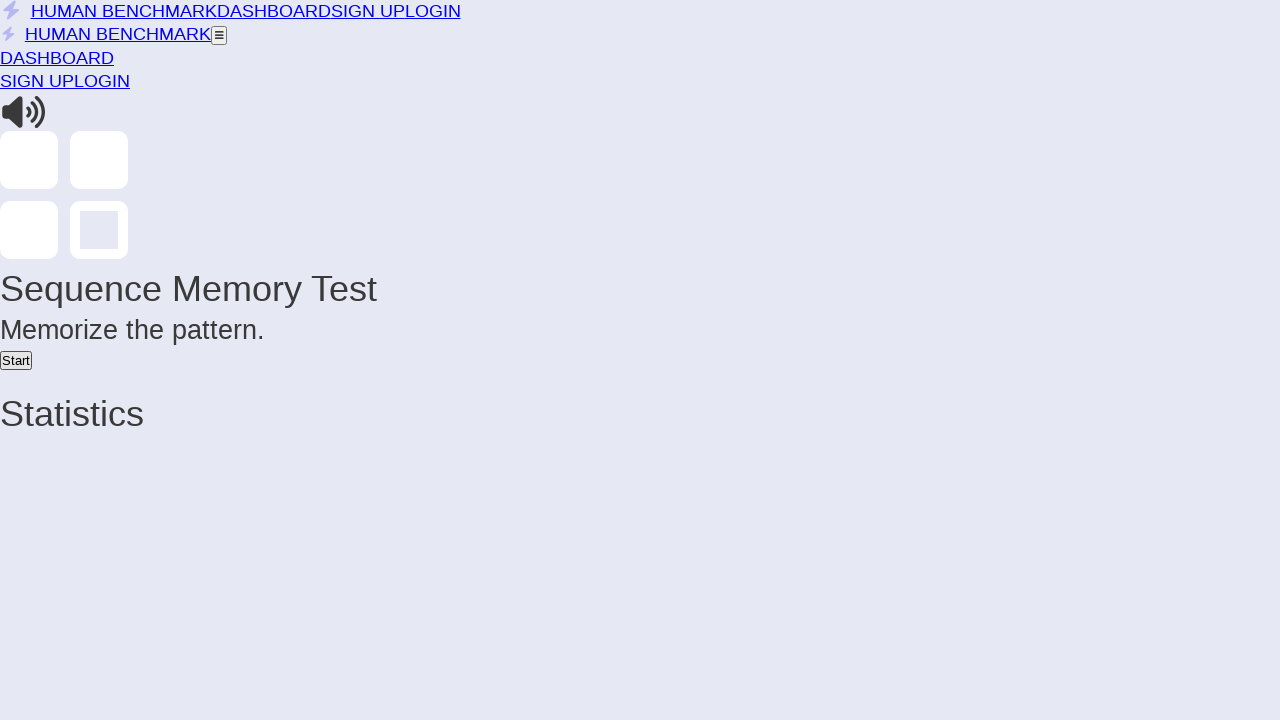

Observed final active tile in sequence
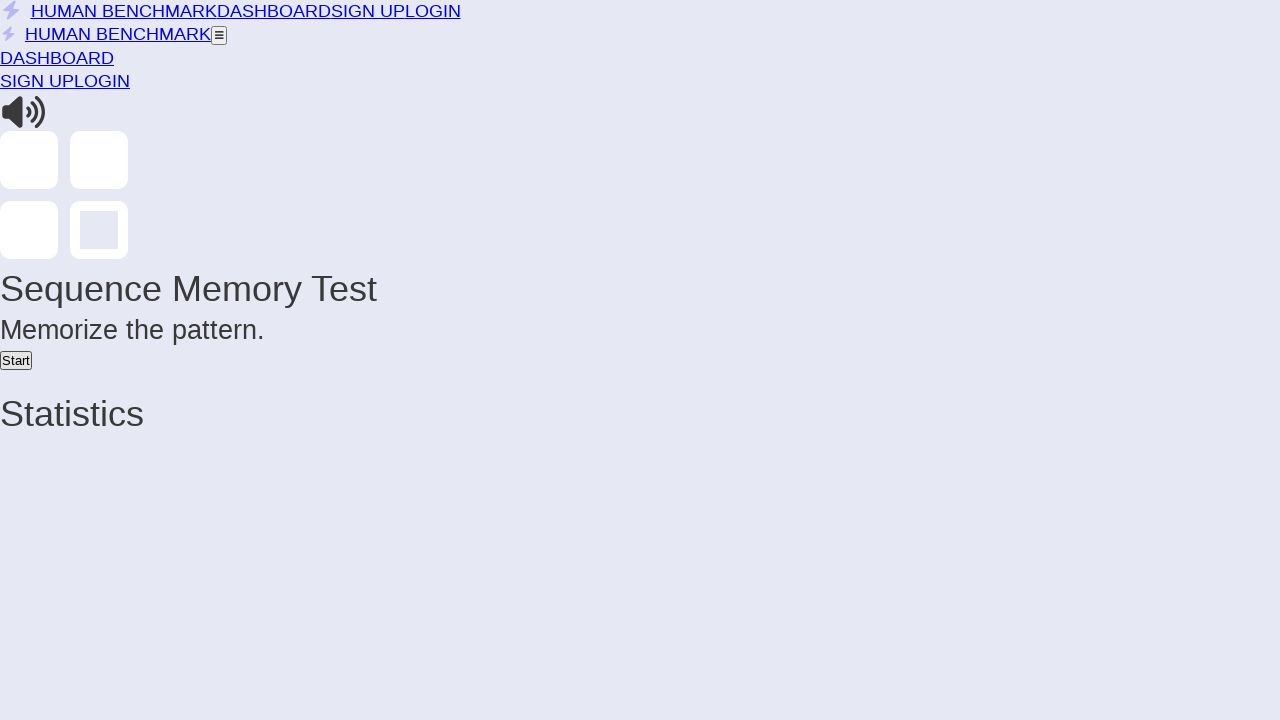

Waited 500ms after observing final tile
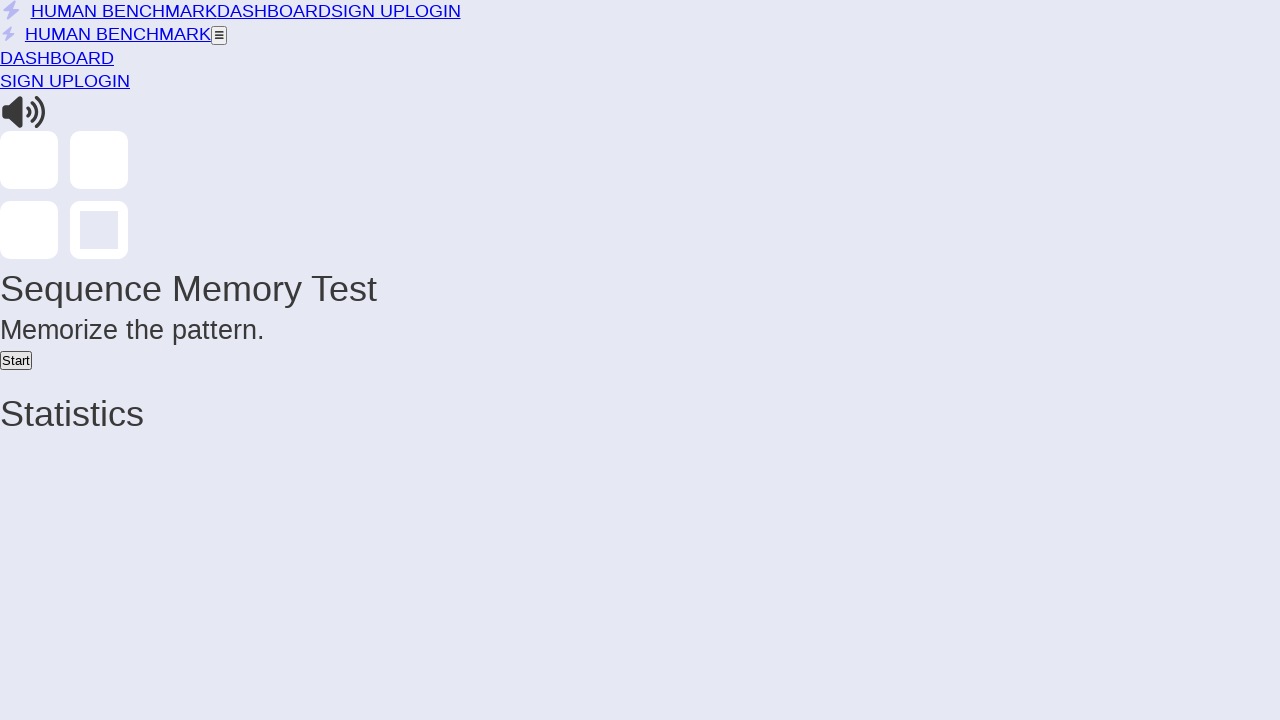

Final wait completed, test ended
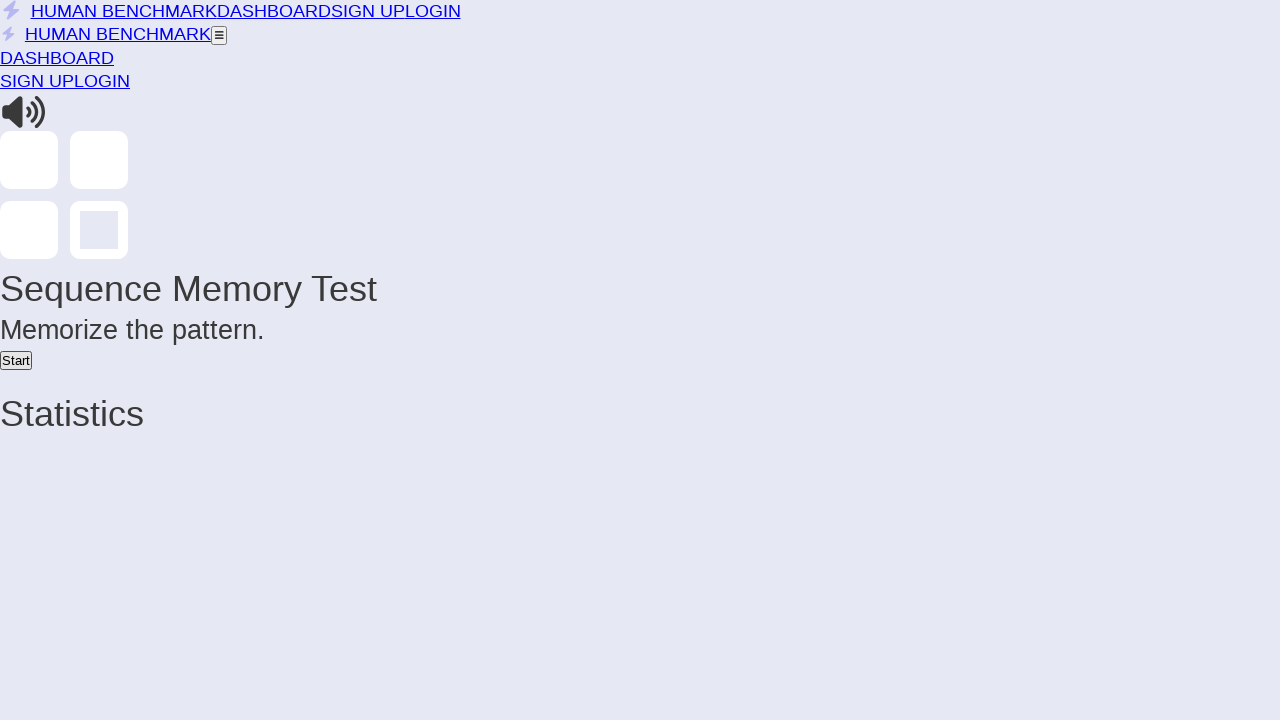

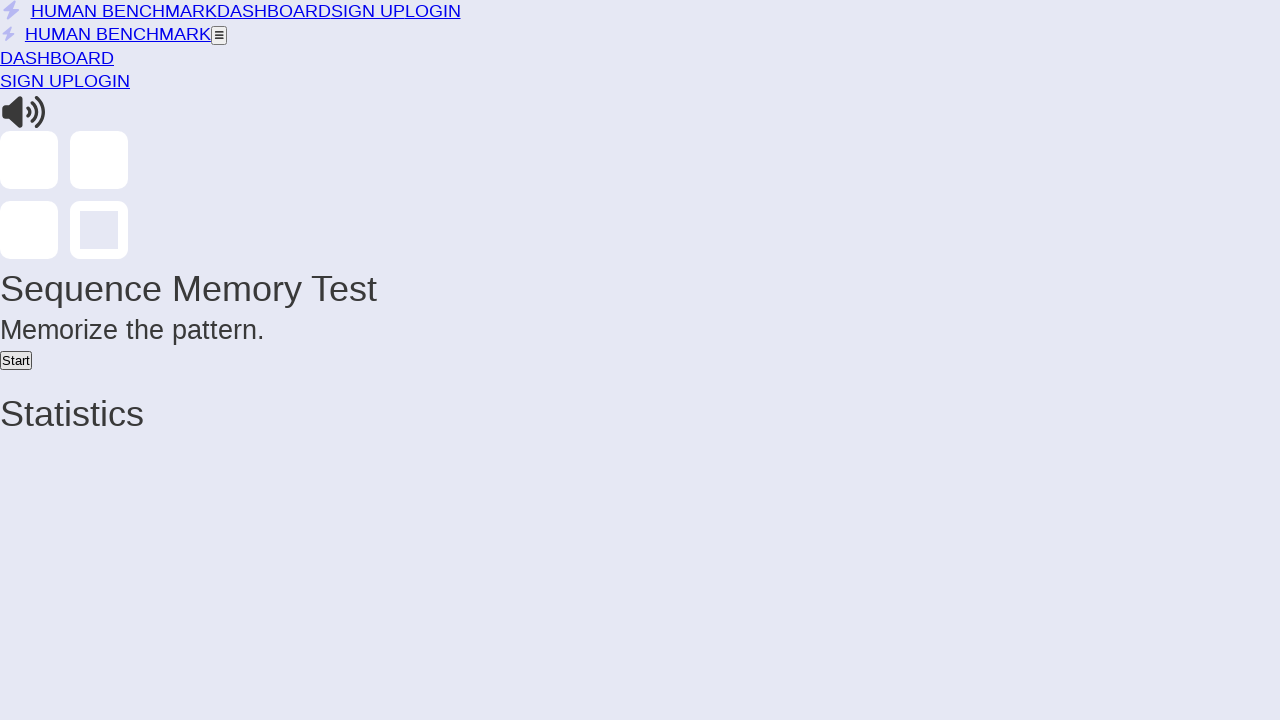